Tests clicking a button element located by class name on a Selenium practice page

Starting URL: https://www.tutorialspoint.com/selenium/practice/selenium_automation_practice.php

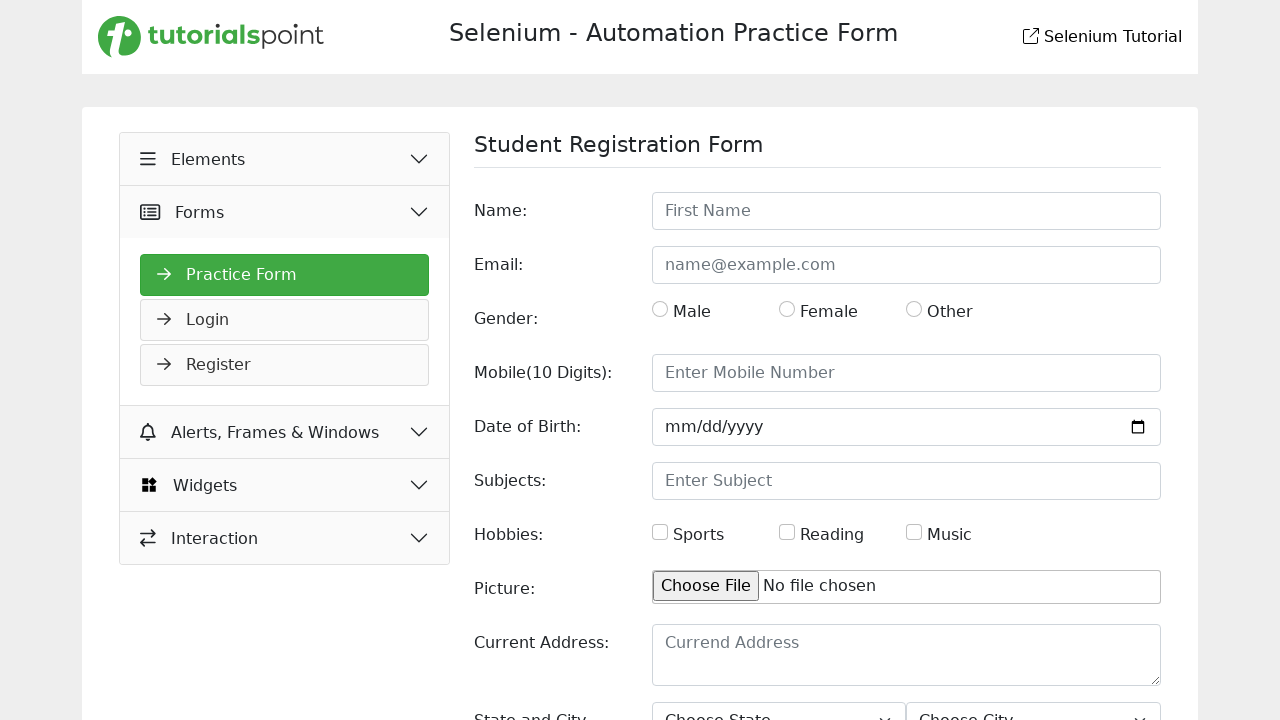

Navigated to Selenium automation practice page
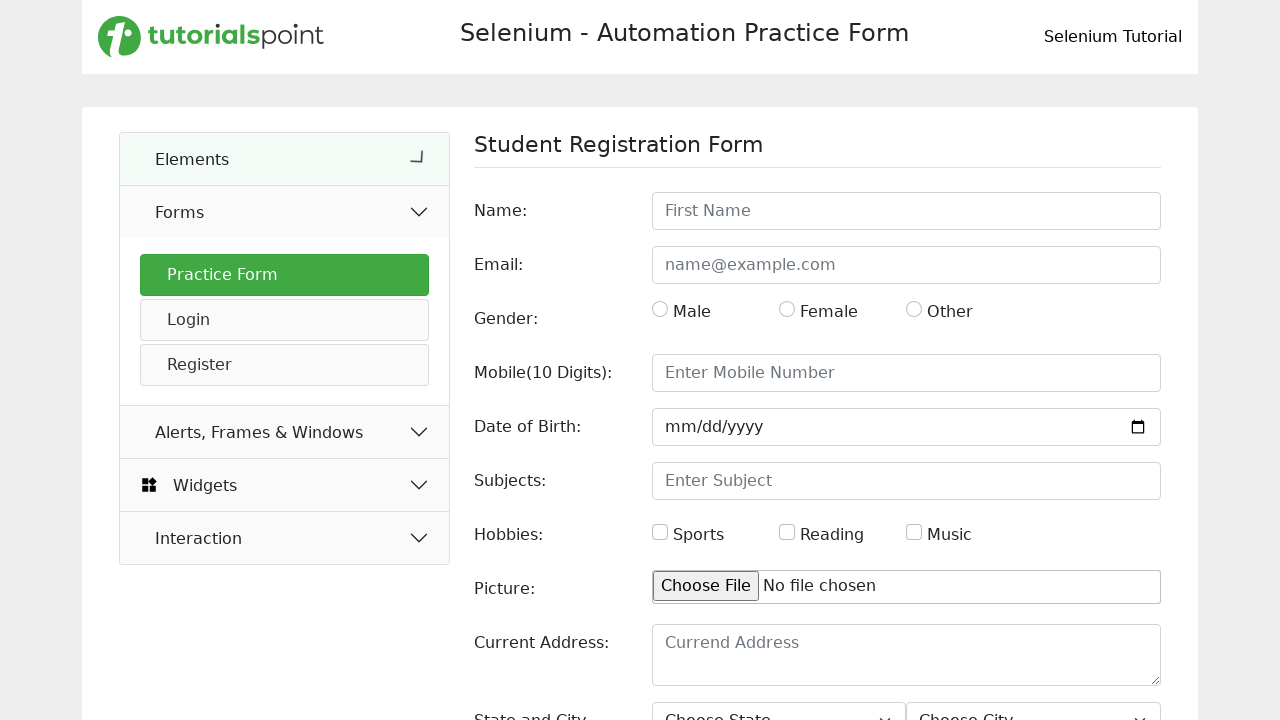

Clicked button element located by class name 'btn' at (1126, 621) on .btn
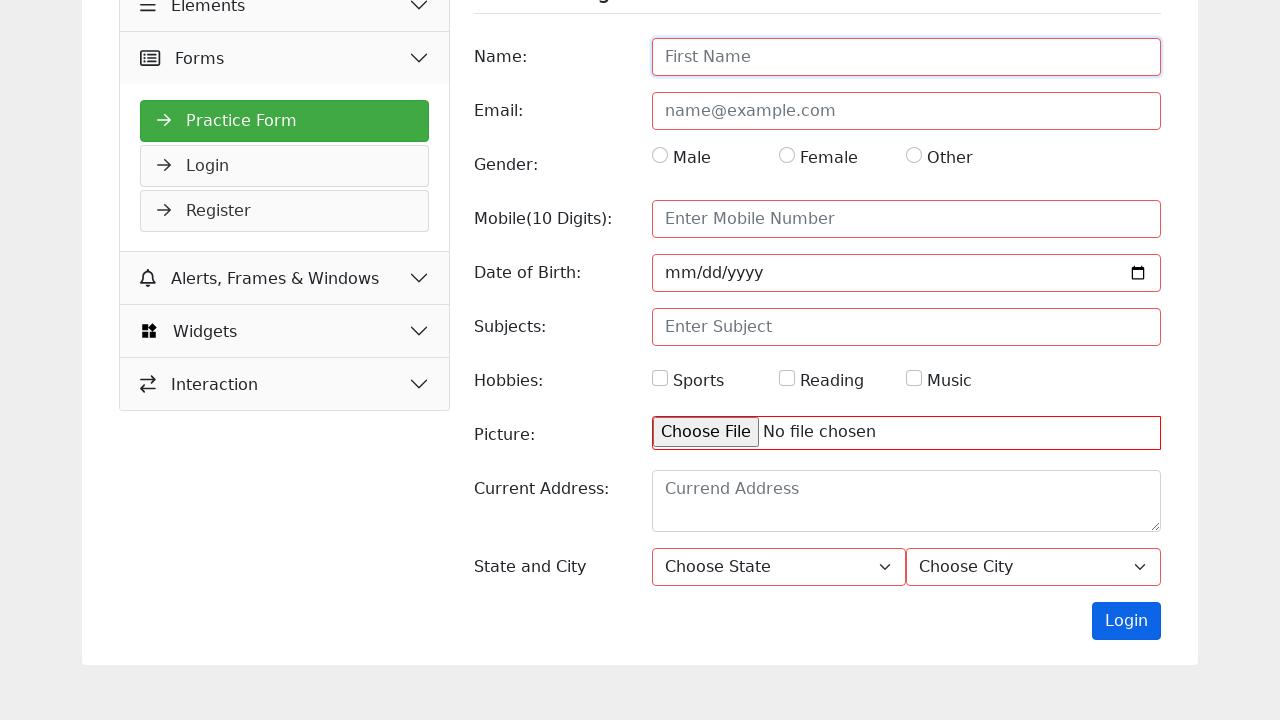

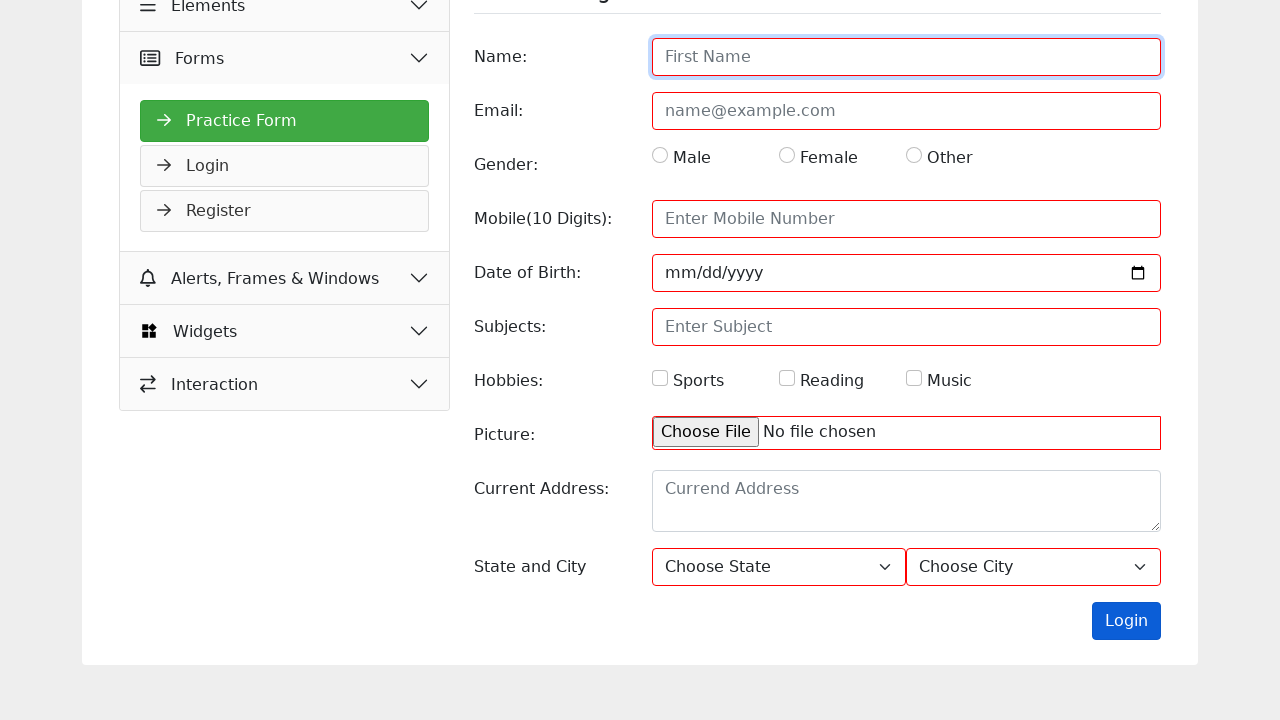